Tests drag and drop functionality on jQuery UI demo page by dragging an element into a droppable area

Starting URL: http://jqueryui.com/droppable/

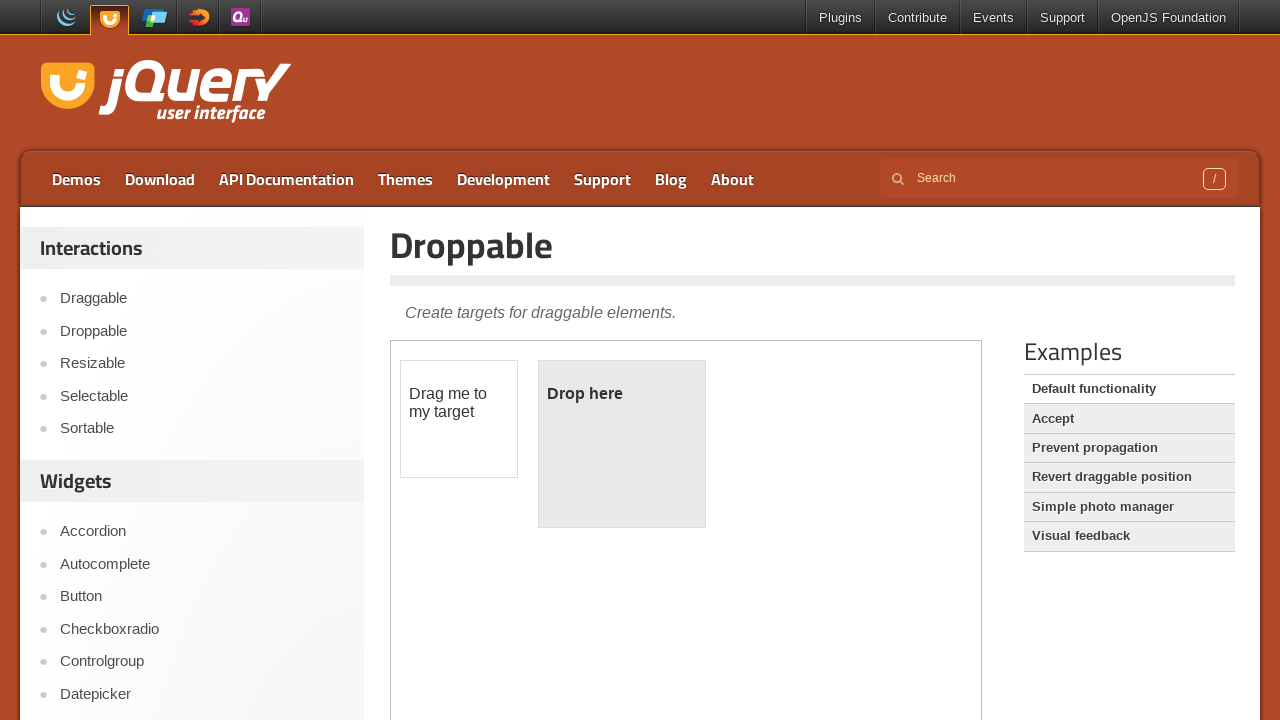

Located the demo iframe containing draggable and droppable elements
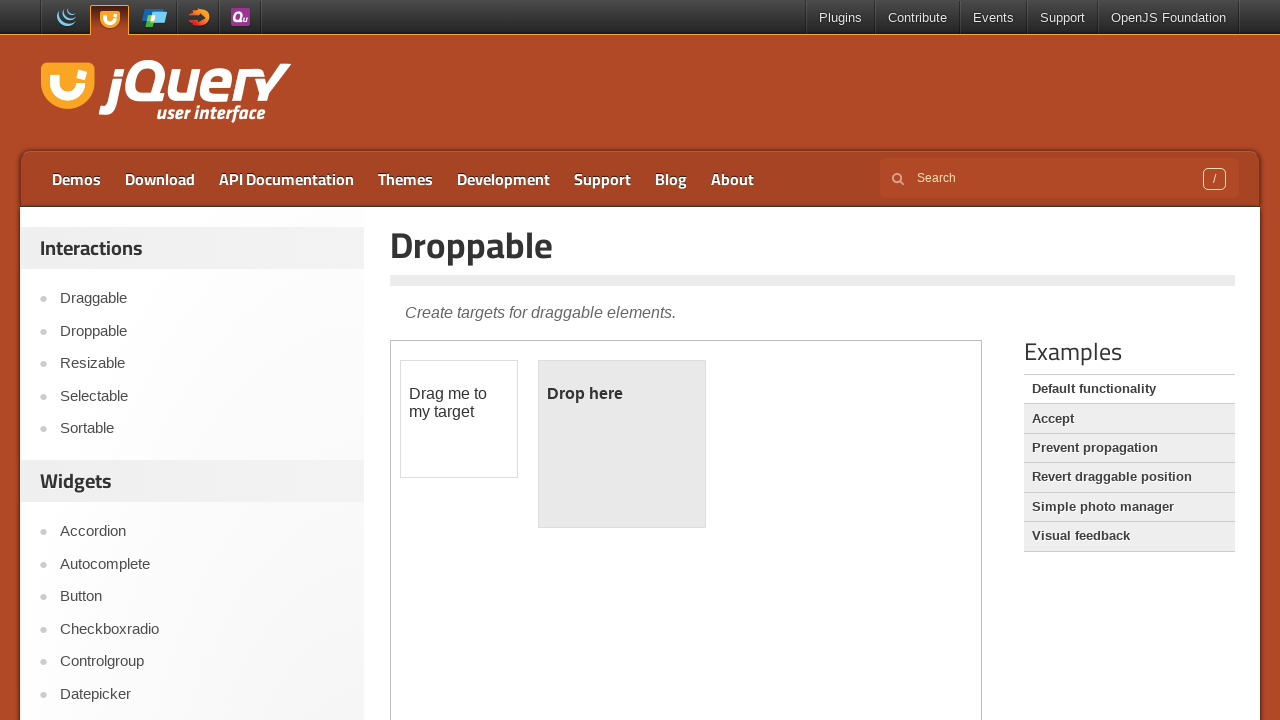

Located the draggable element with id 'draggable'
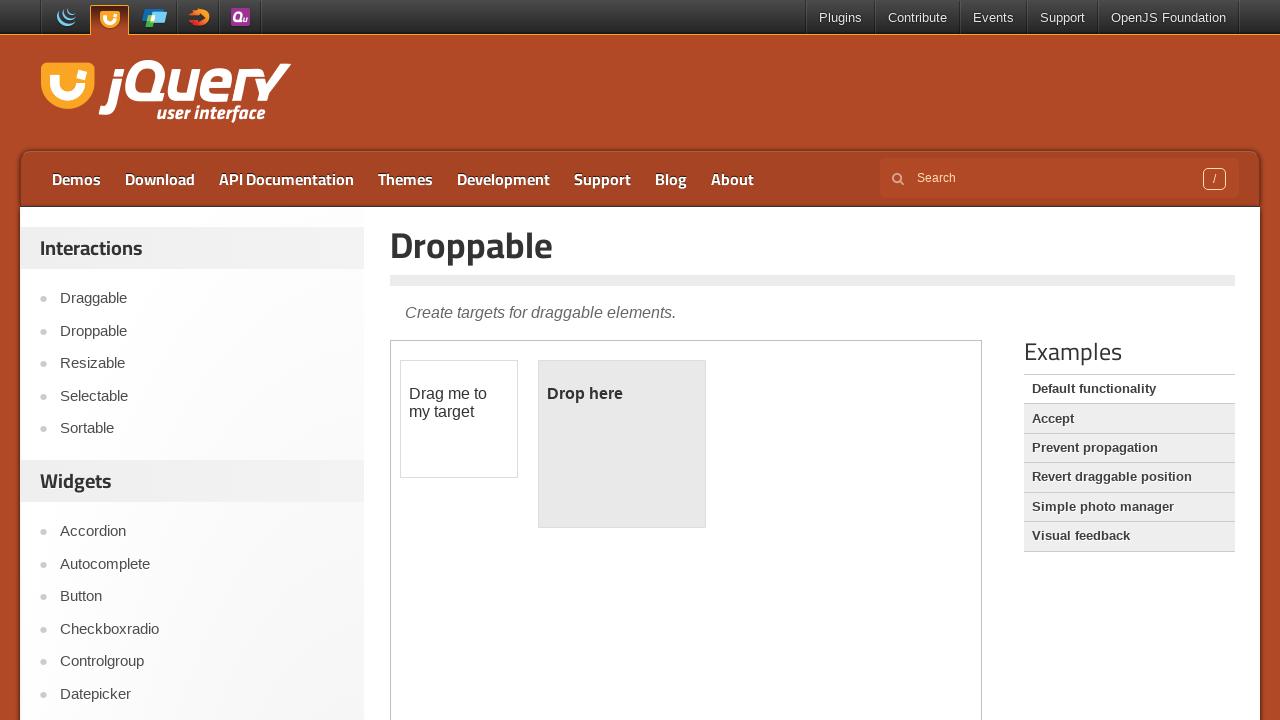

Located the droppable element with id 'droppable'
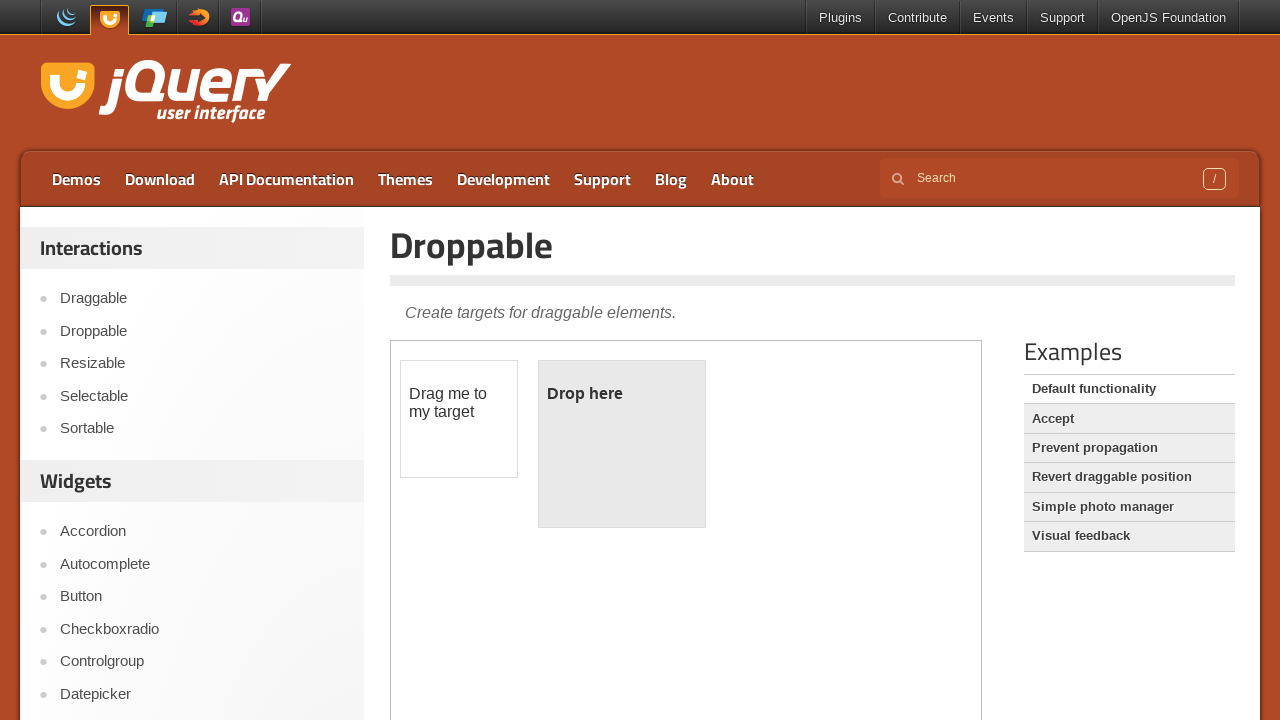

Dragged the draggable element into the droppable area at (622, 444)
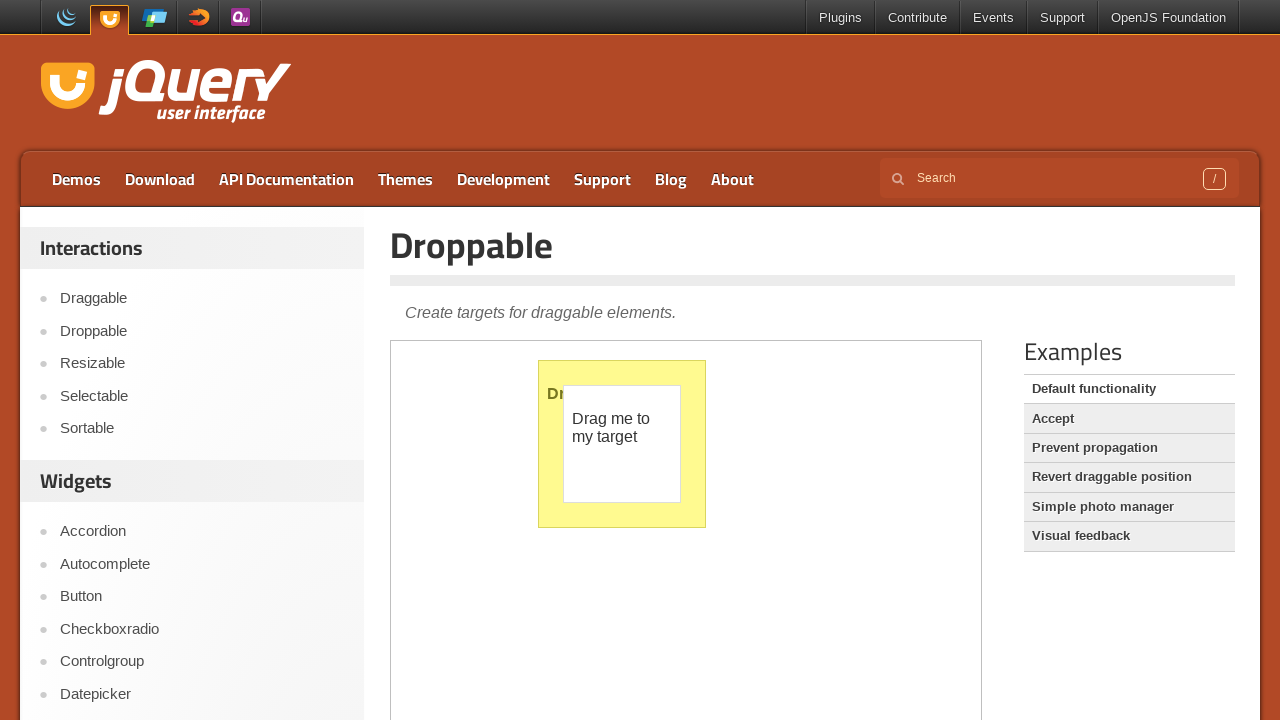

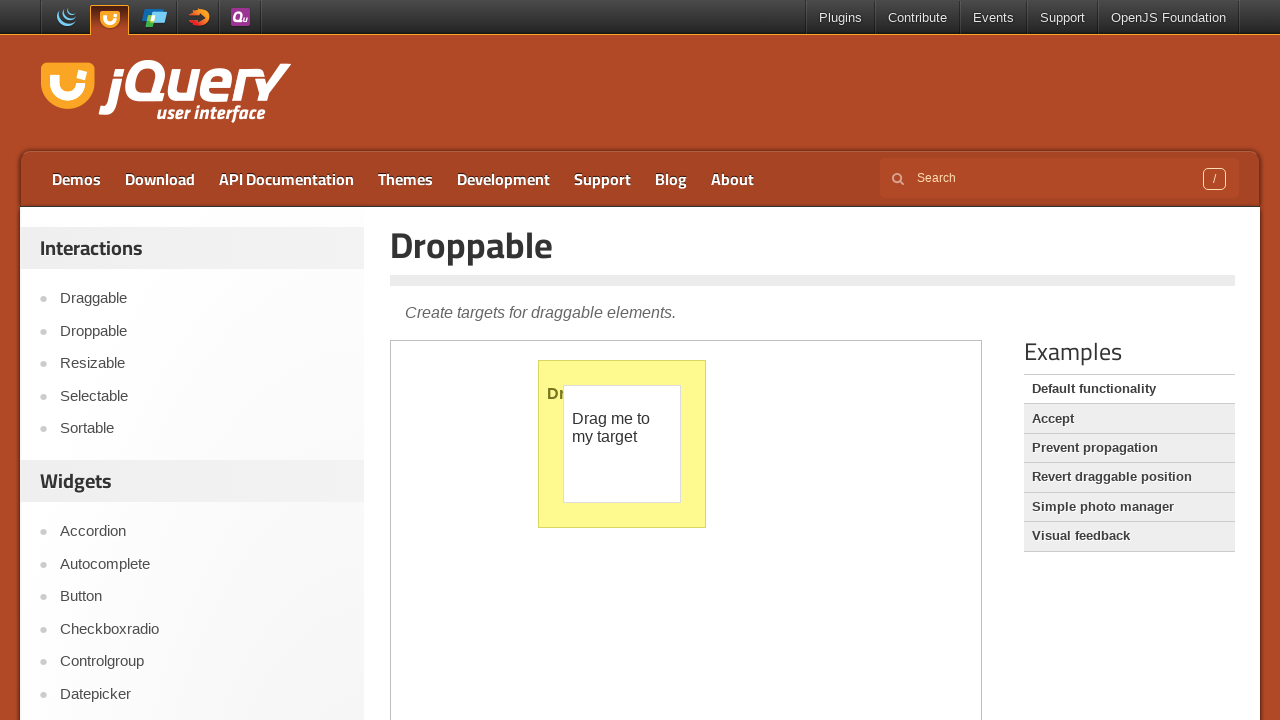